Tests JavaScript alert confirmation dialog functionality by clicking a button to trigger a confirm alert, accepting it, then triggering another confirm alert and dismissing it

Starting URL: https://training-support.net/webelements/alerts

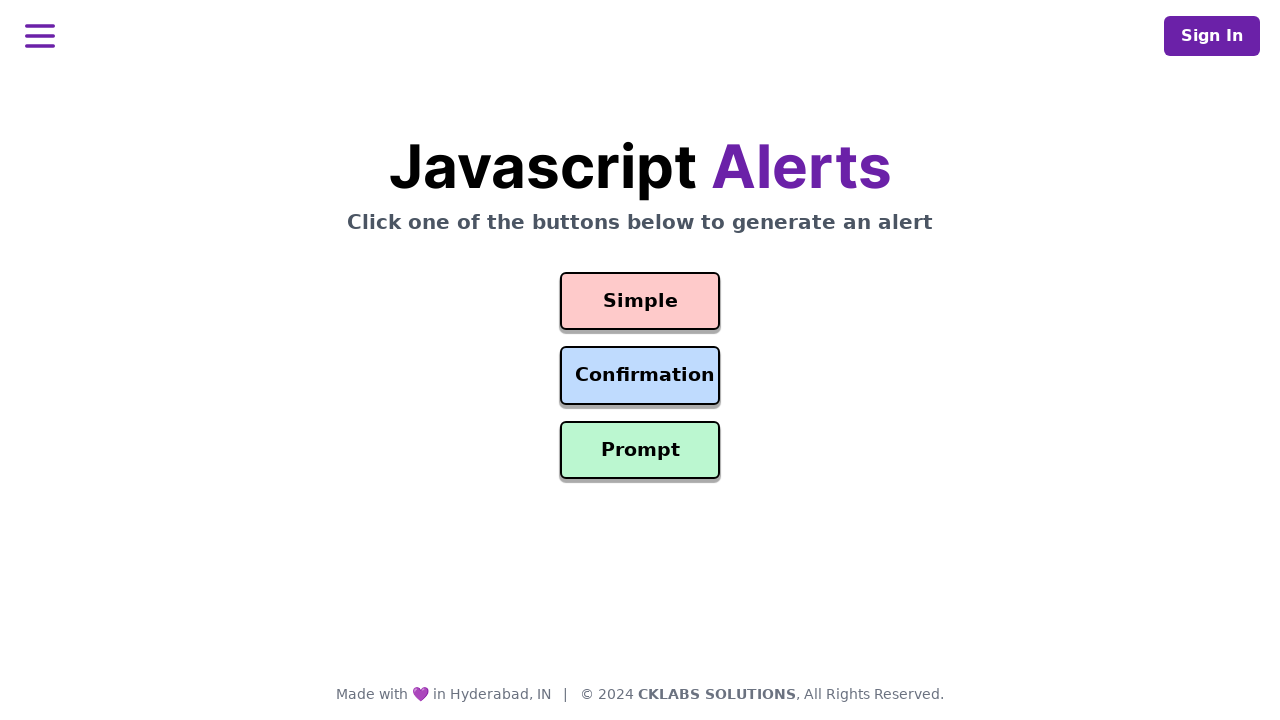

Clicked confirmation button to trigger first confirm alert at (640, 376) on #confirmation
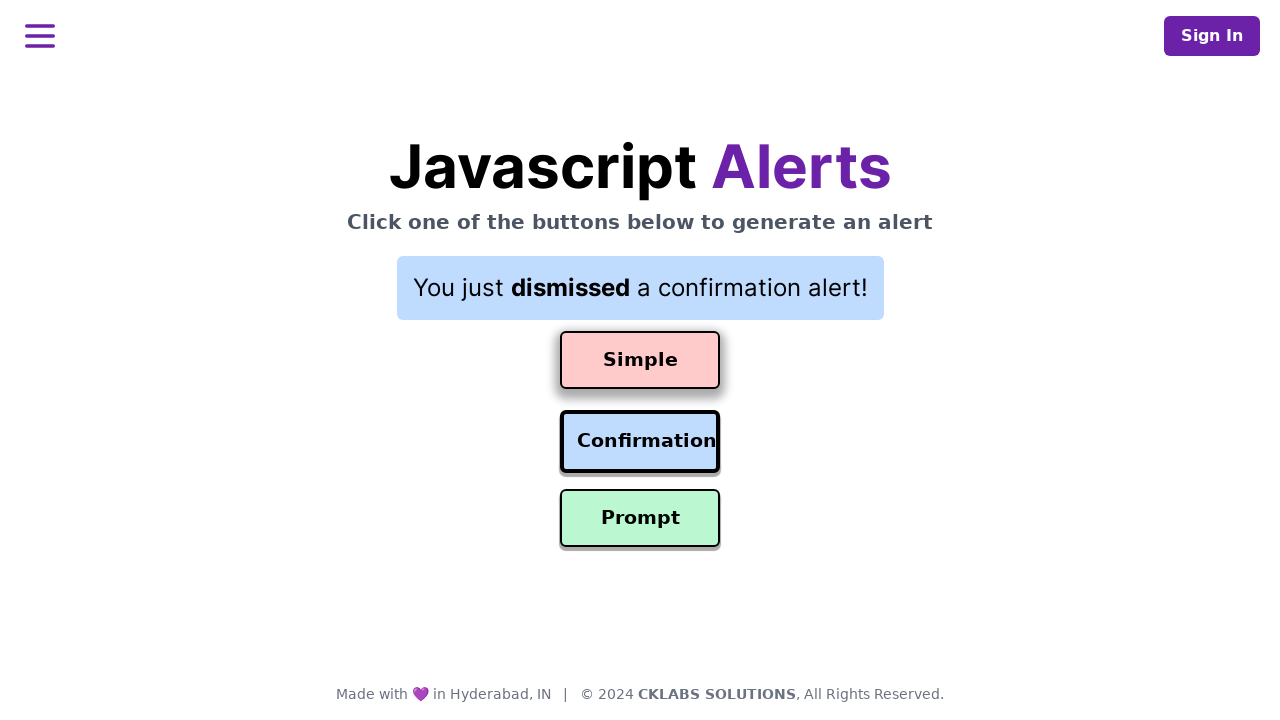

Set up dialog handler to accept alerts
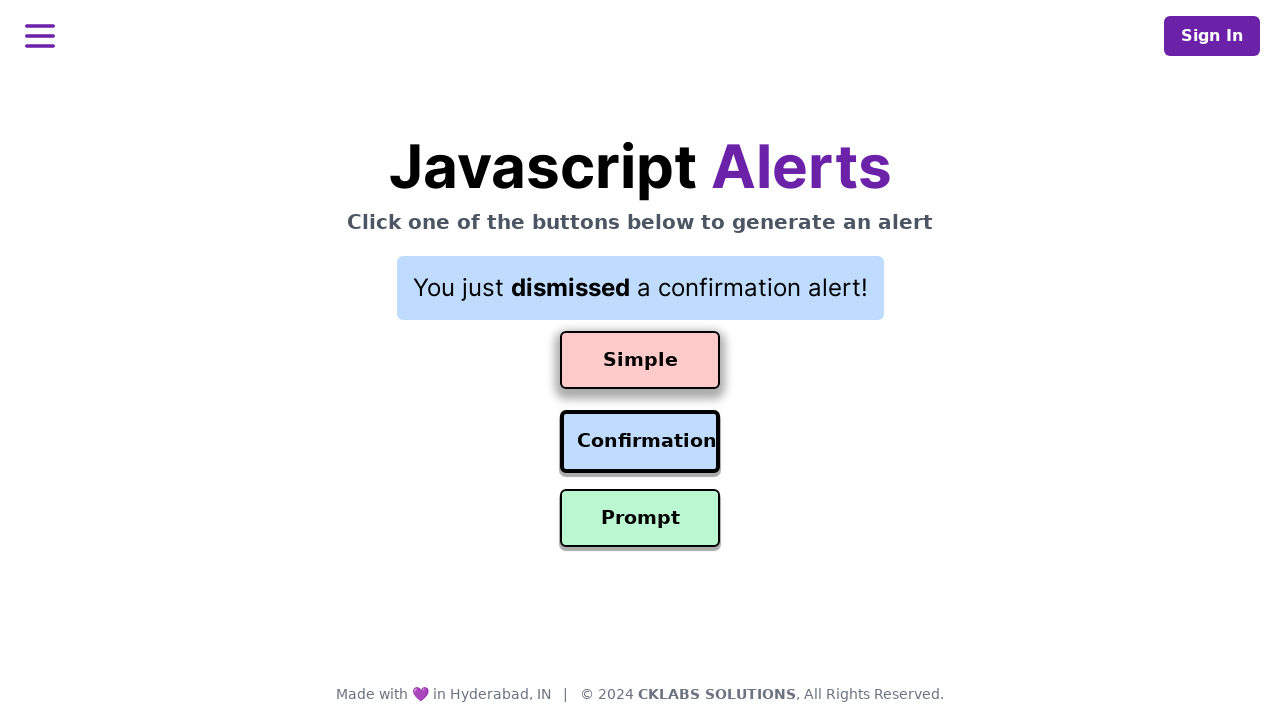

Waited 500ms for first alert to be processed
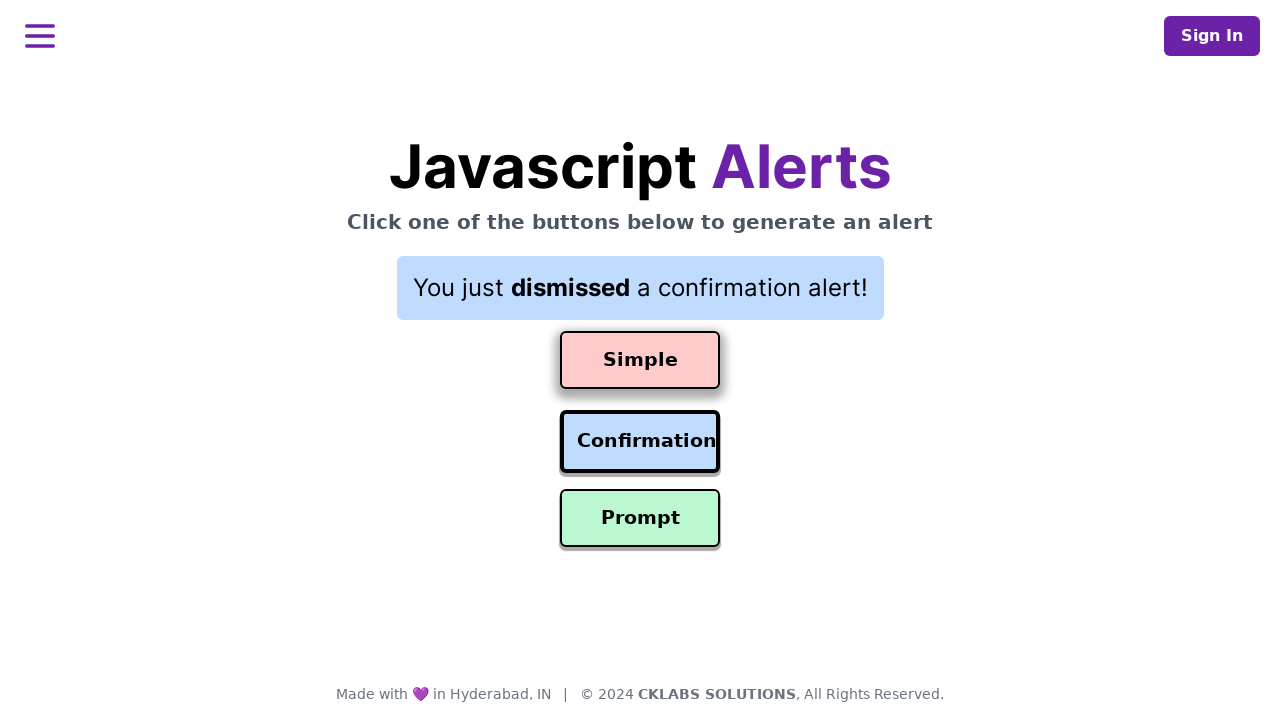

Retrieved result text after accepting first alert: You just dismissed a confirmation alert!
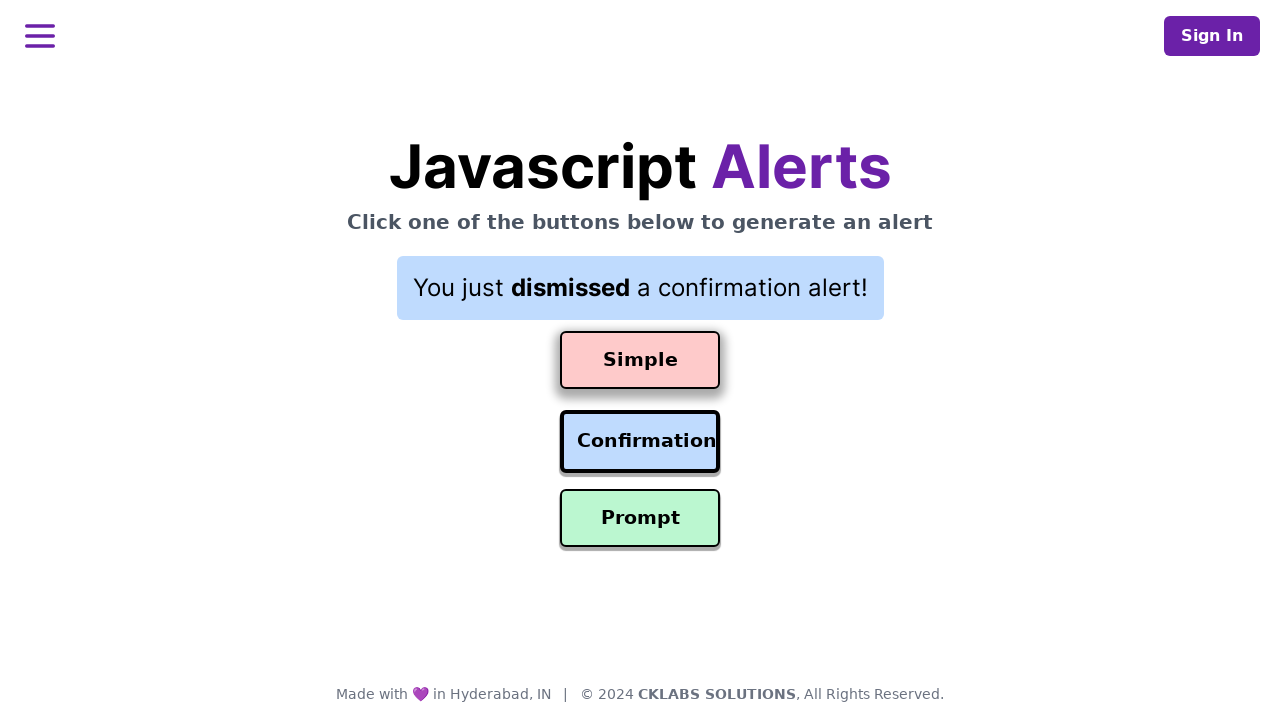

Clicked confirmation button to trigger second confirm alert at (640, 442) on #confirmation
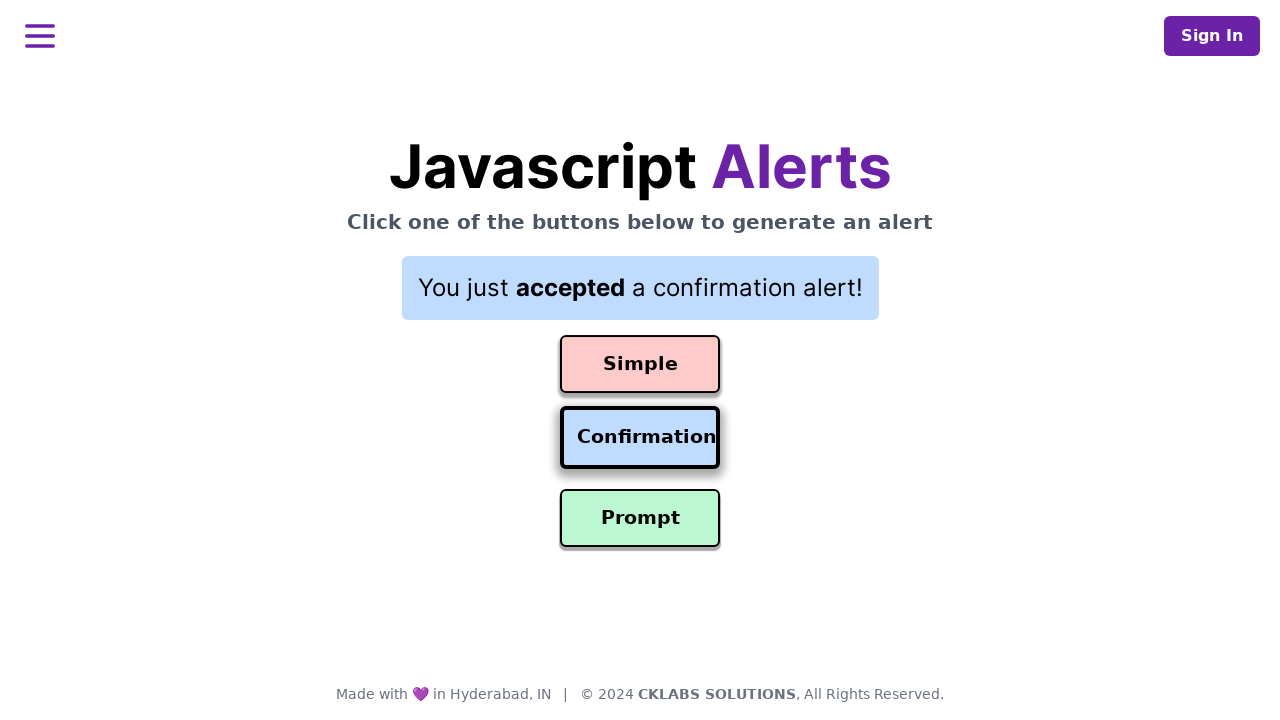

Set up dialog handler to dismiss alerts
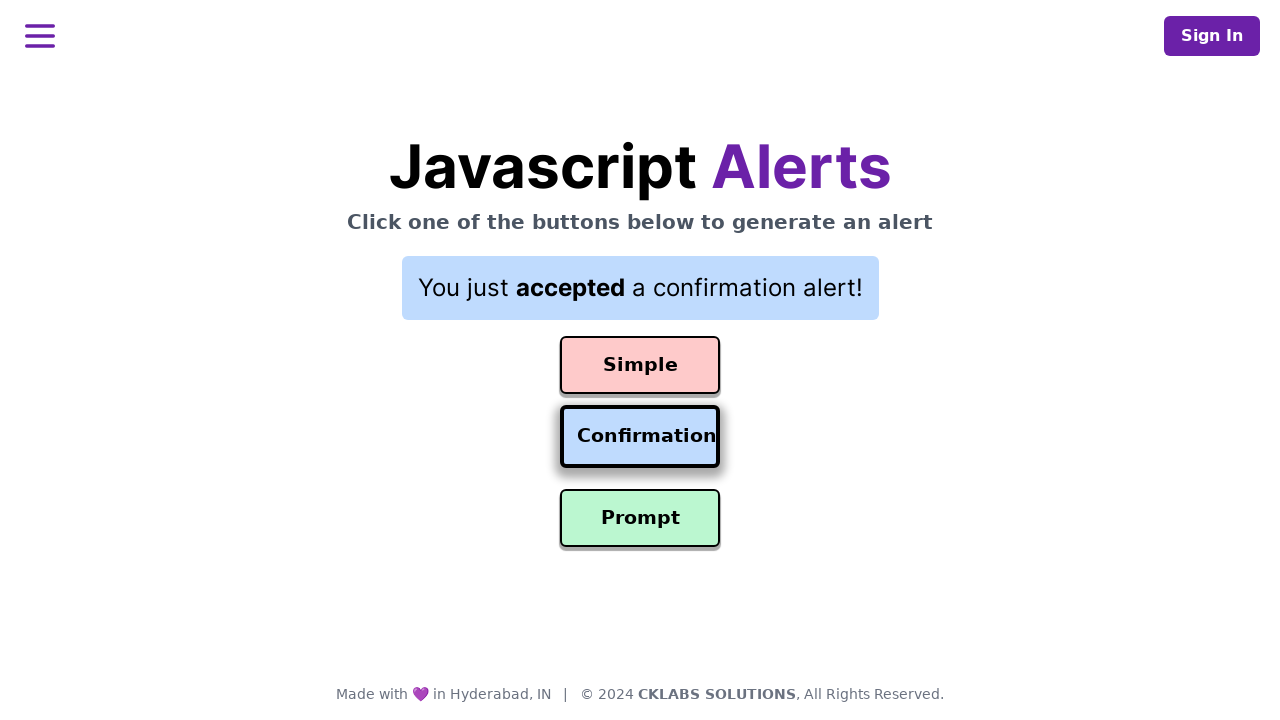

Waited 500ms for second alert to be processed
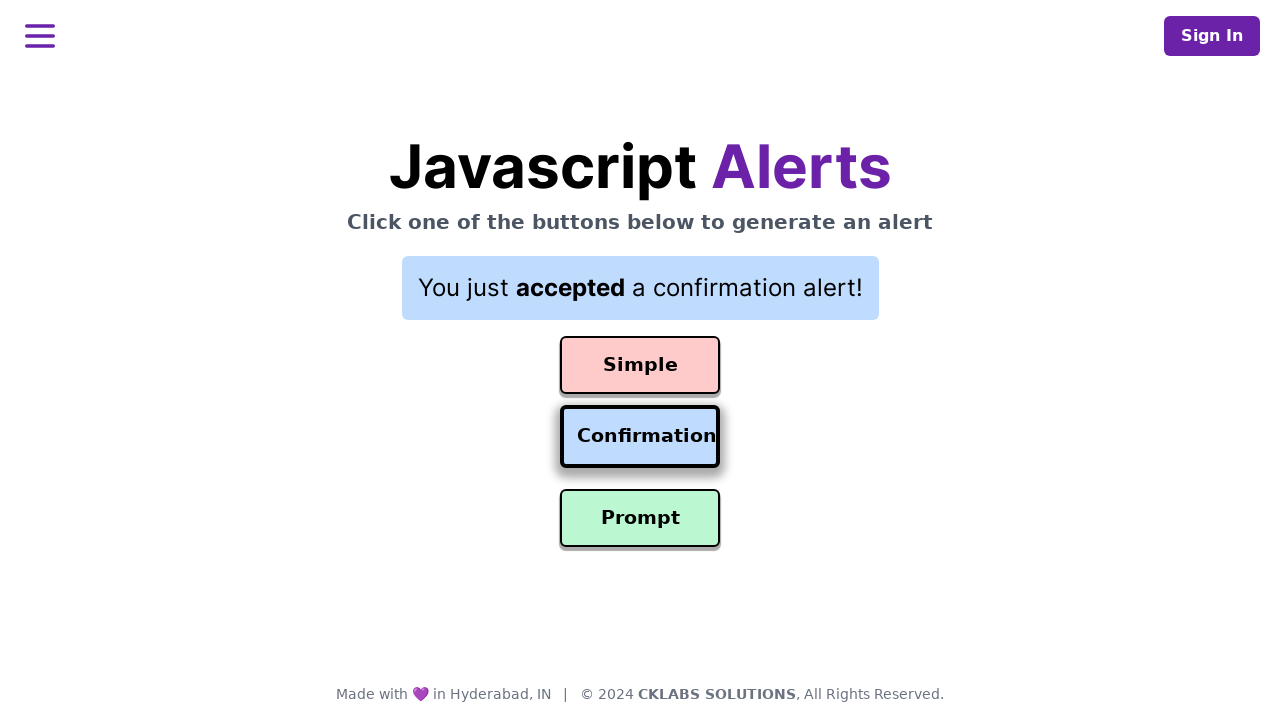

Retrieved result text after dismissing second alert: You just accepted a confirmation alert!
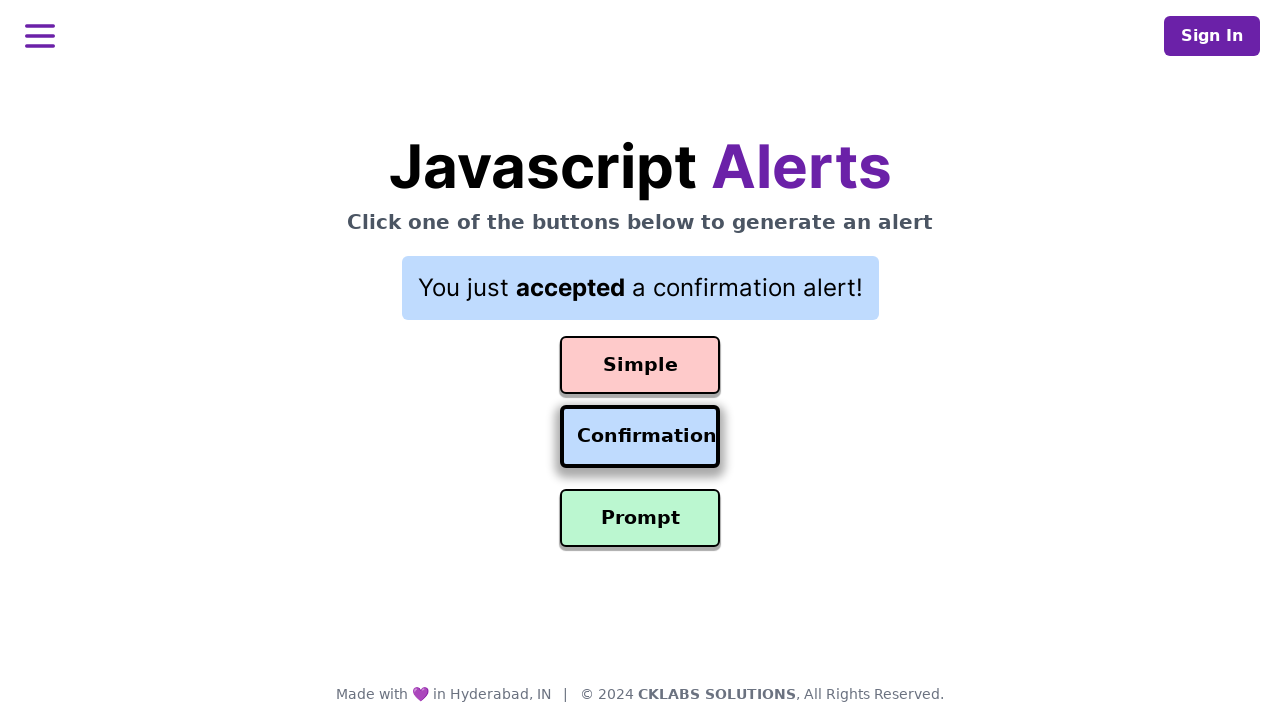

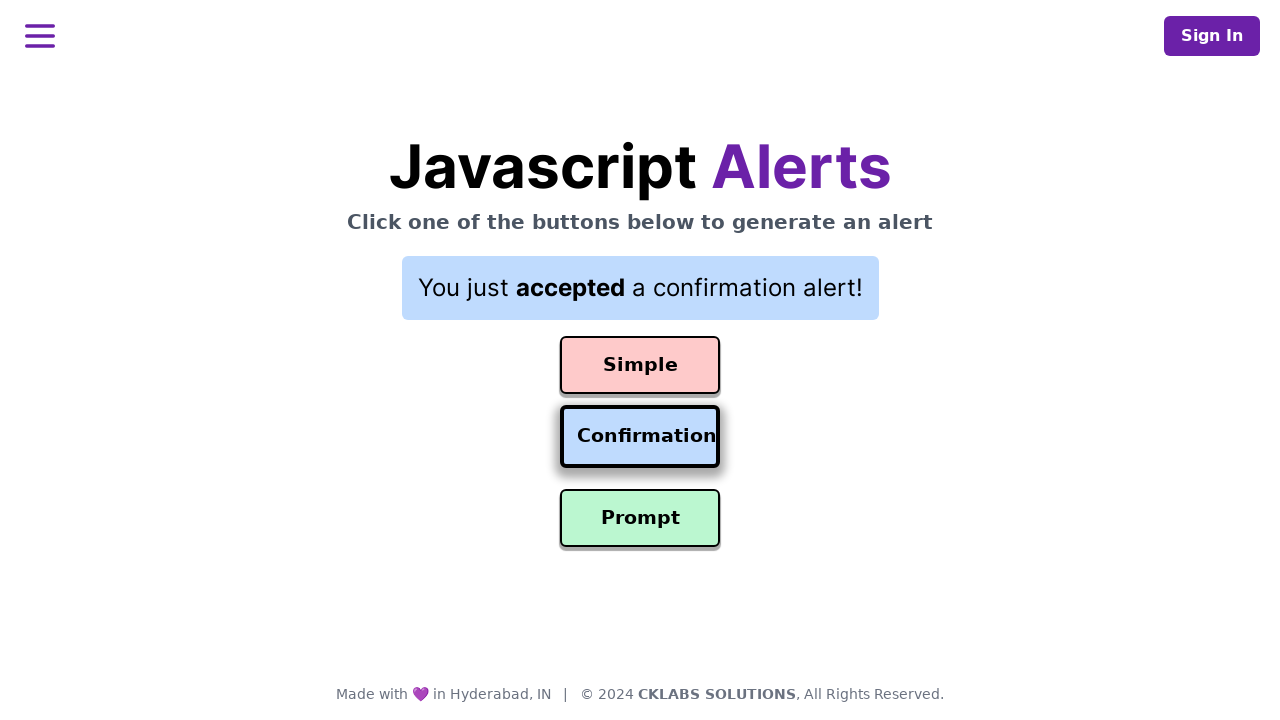